Tests clearing the complete state of all items by checking and unchecking the toggle all

Starting URL: https://demo.playwright.dev/todomvc

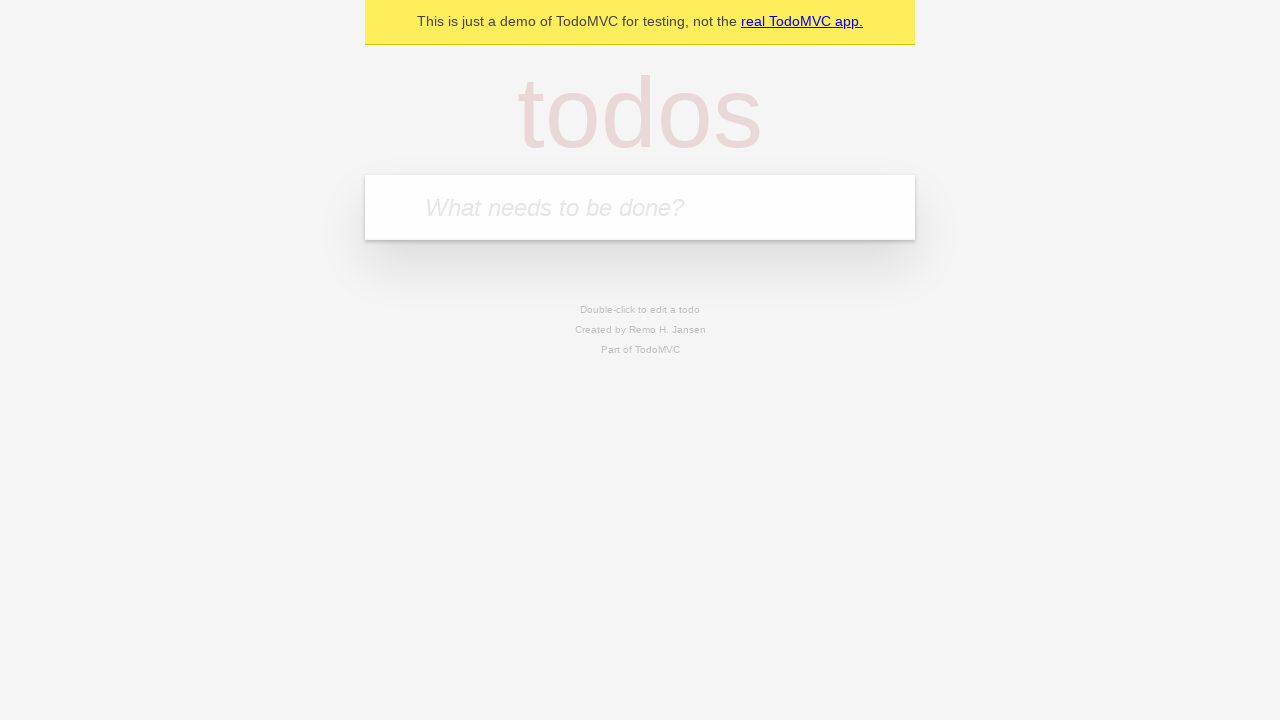

Filled todo input with 'buy some cheese' on internal:attr=[placeholder="What needs to be done?"i]
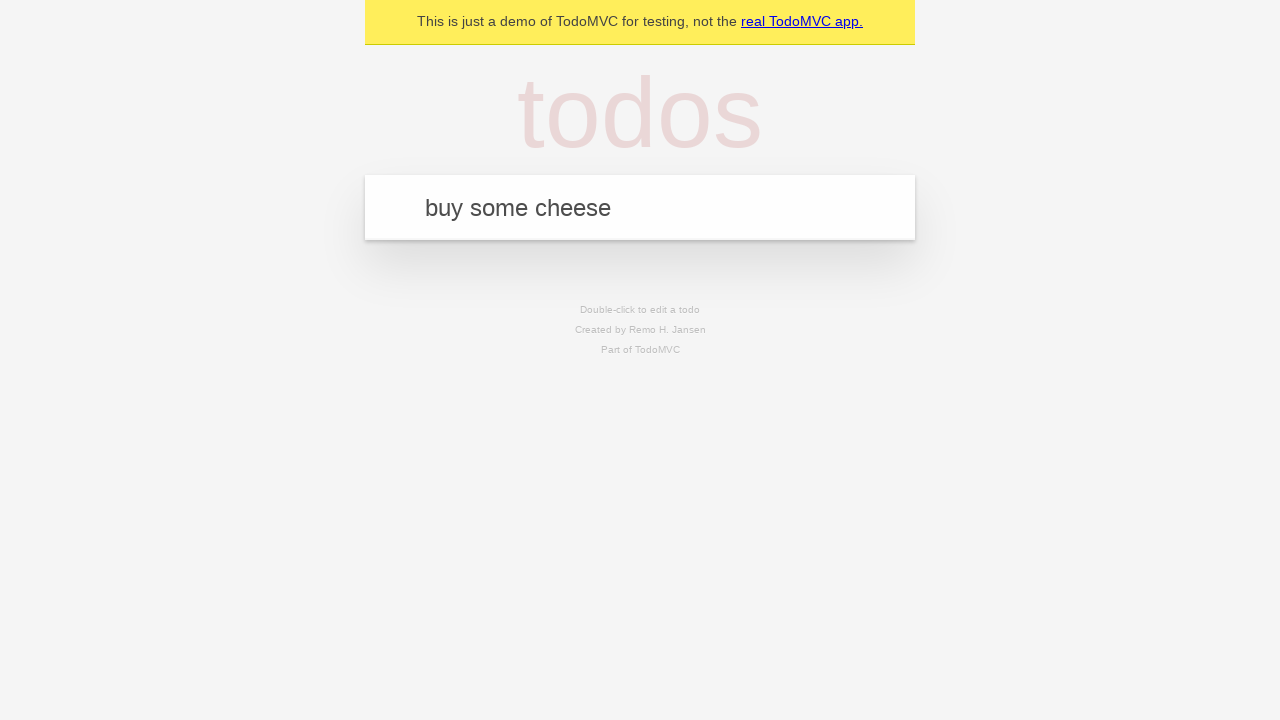

Pressed Enter to add first todo 'buy some cheese' on internal:attr=[placeholder="What needs to be done?"i]
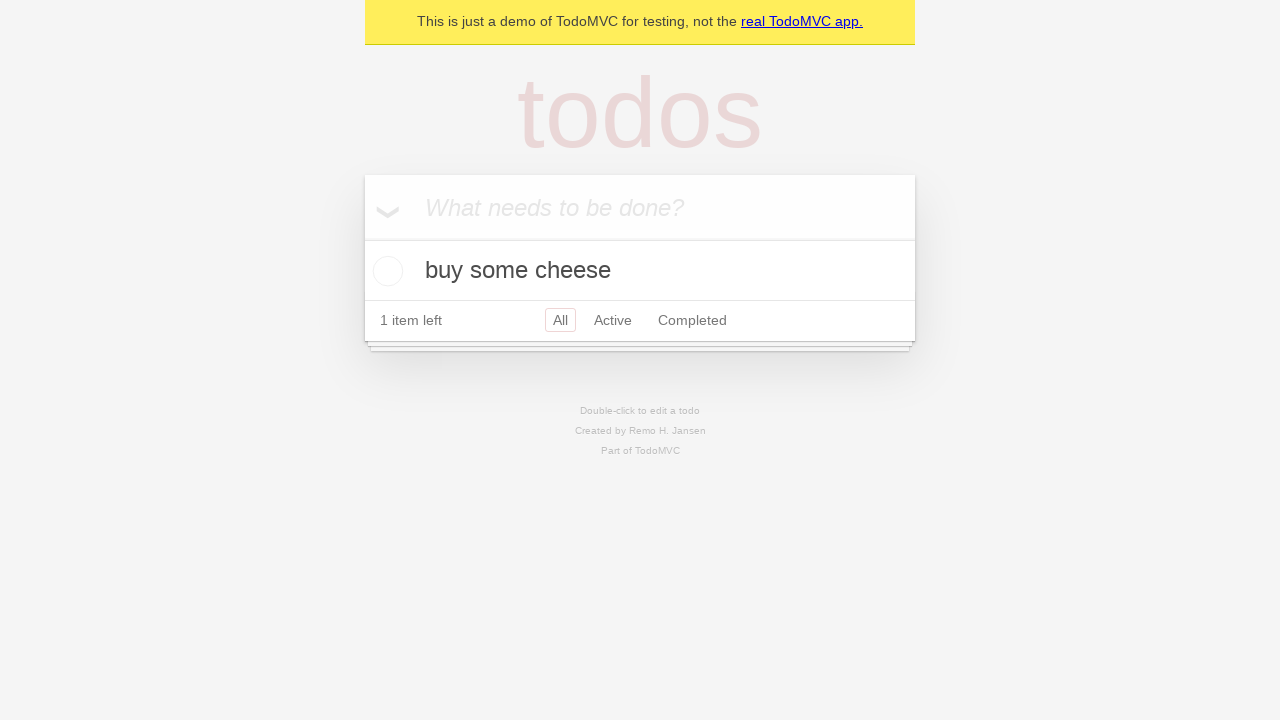

Filled todo input with 'feed the cat' on internal:attr=[placeholder="What needs to be done?"i]
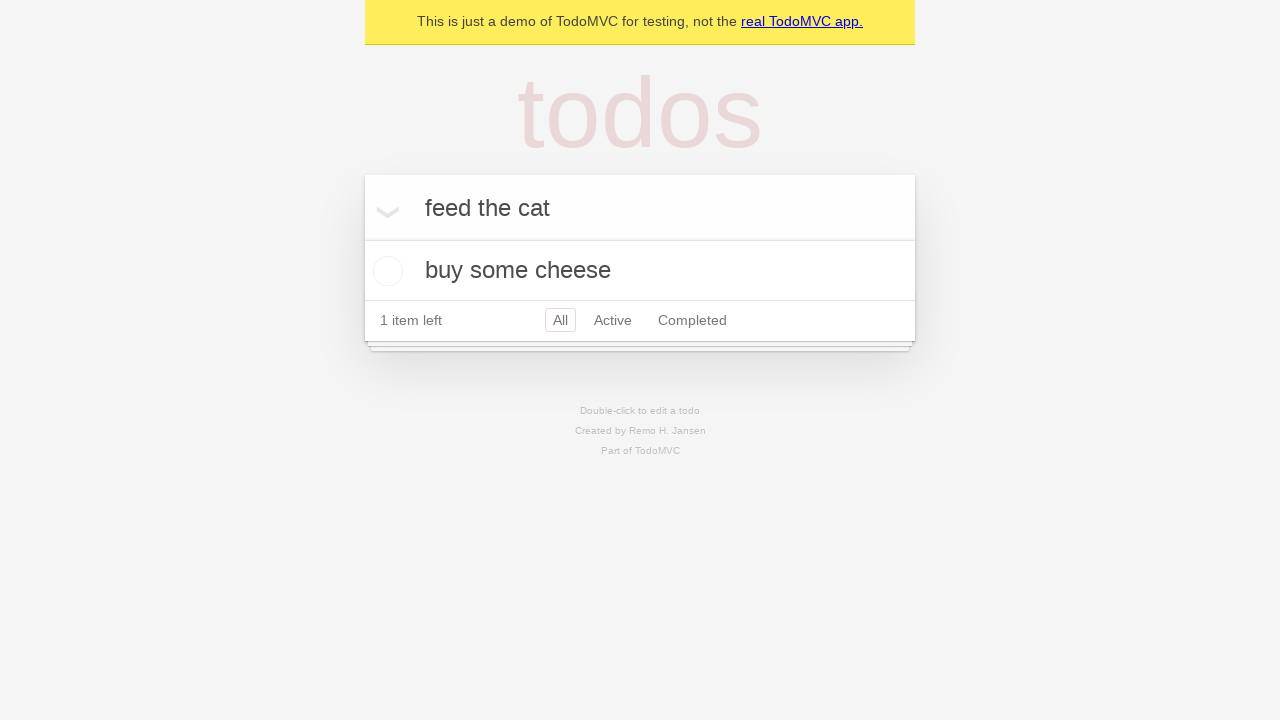

Pressed Enter to add second todo 'feed the cat' on internal:attr=[placeholder="What needs to be done?"i]
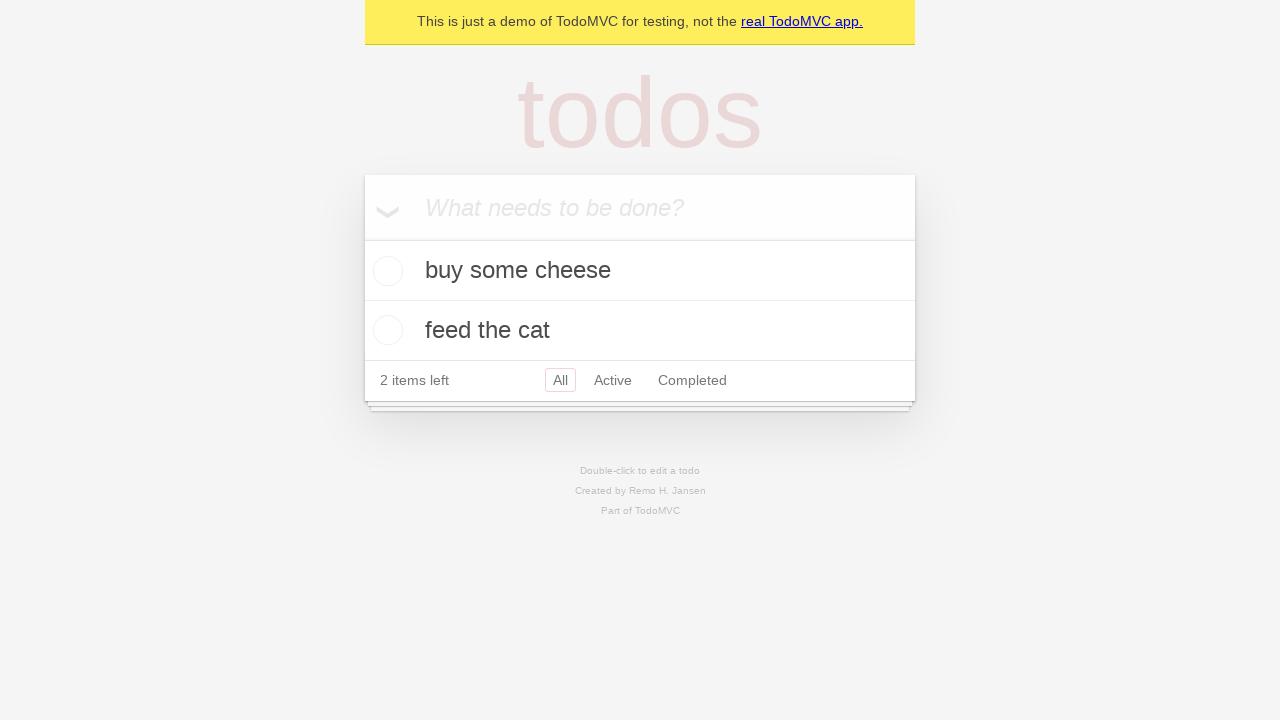

Filled todo input with 'book a doctors appointment' on internal:attr=[placeholder="What needs to be done?"i]
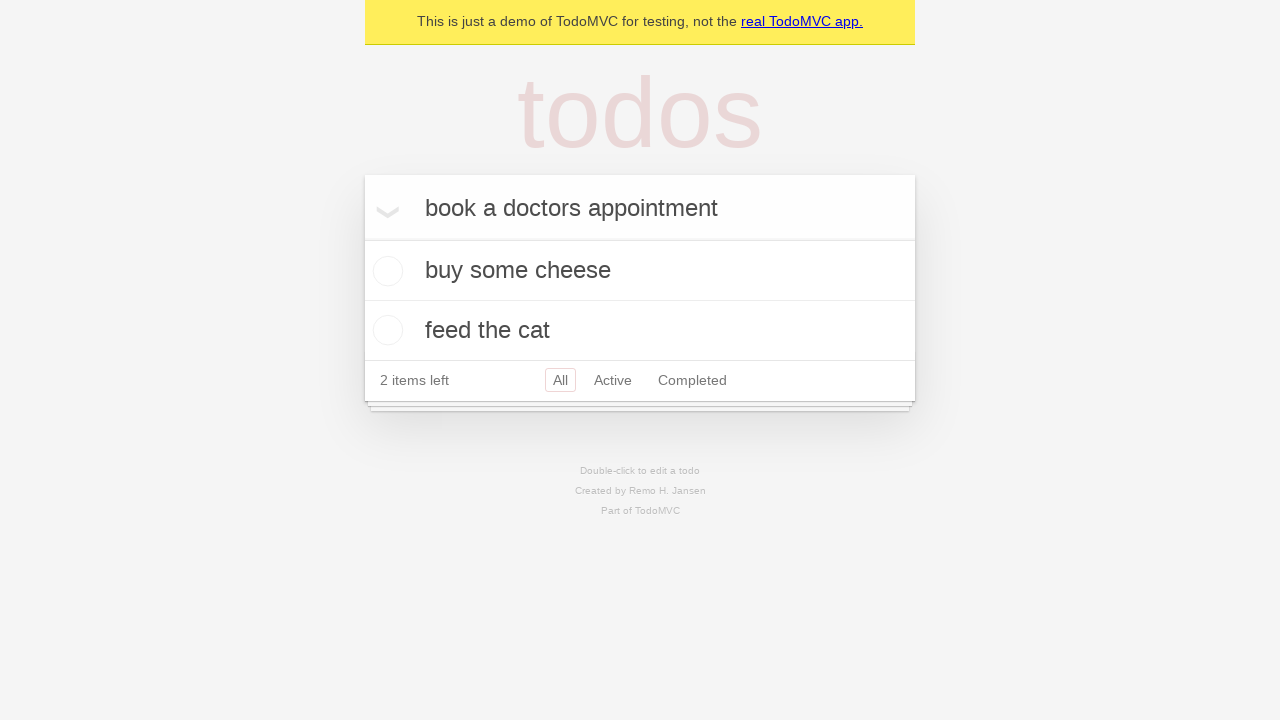

Pressed Enter to add third todo 'book a doctors appointment' on internal:attr=[placeholder="What needs to be done?"i]
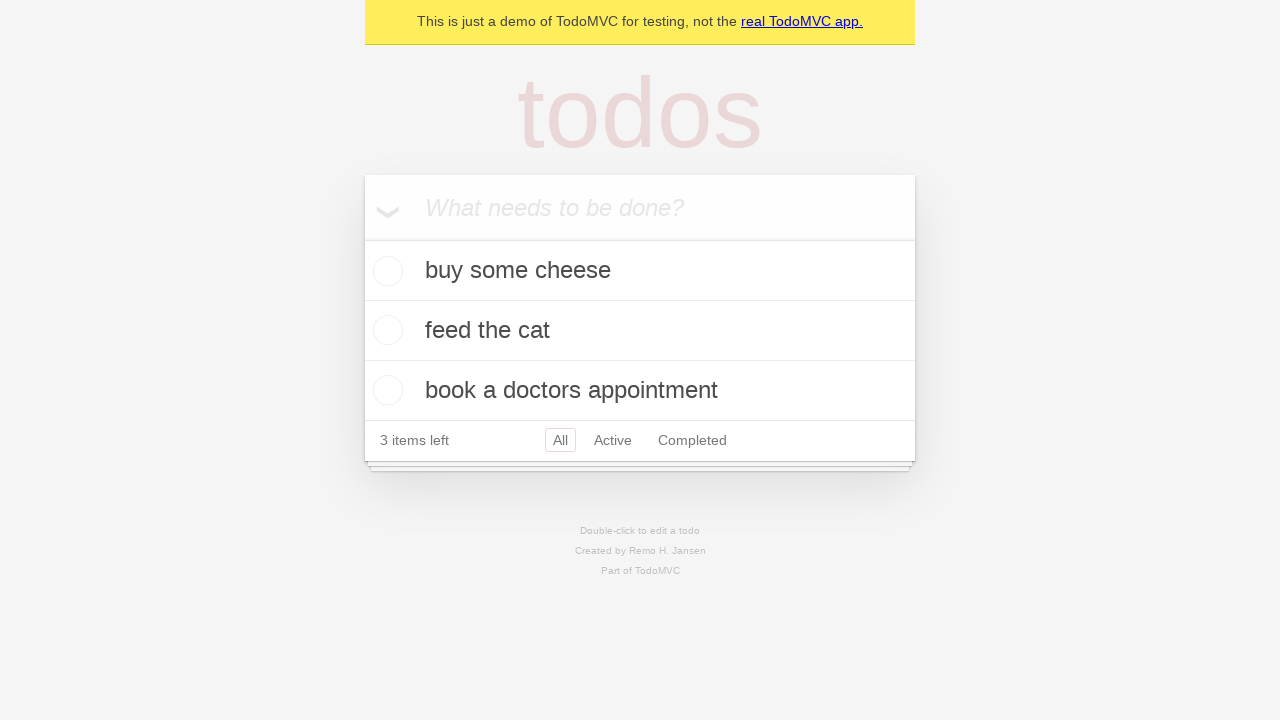

Clicked 'Mark all as complete' toggle to check all items at (362, 238) on internal:label="Mark all as complete"i
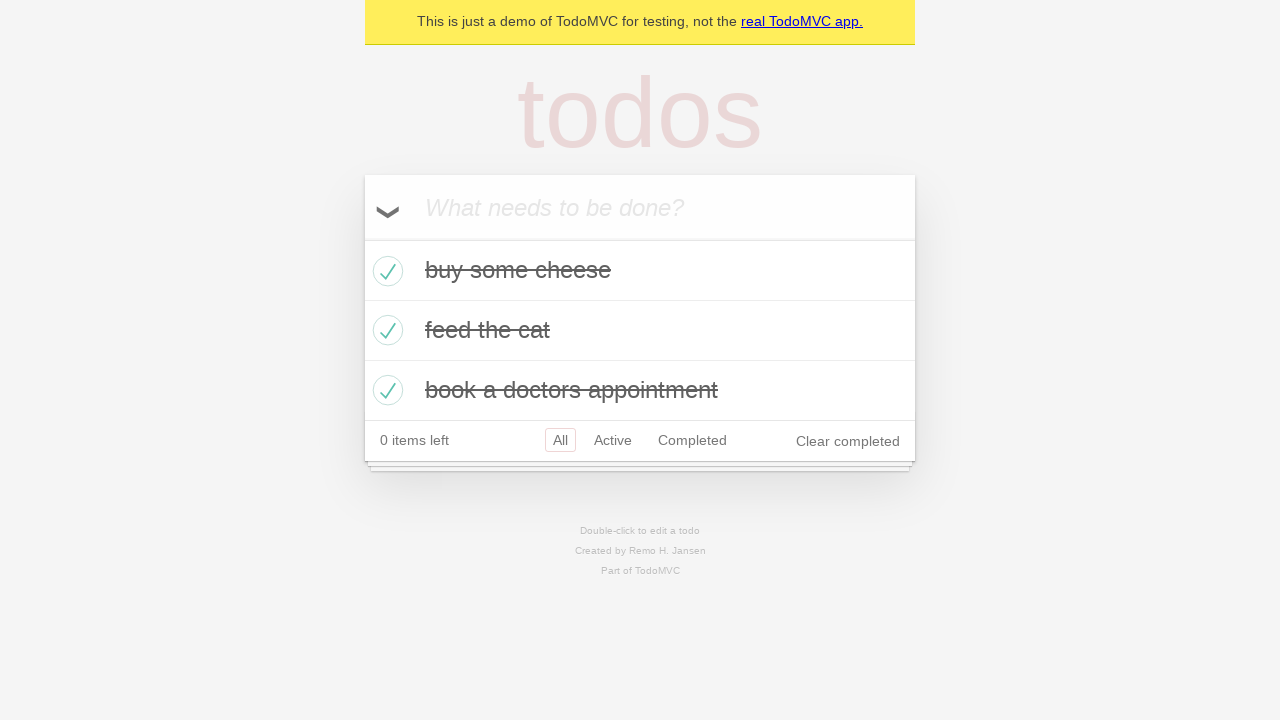

Clicked 'Mark all as complete' toggle to uncheck all items at (362, 238) on internal:label="Mark all as complete"i
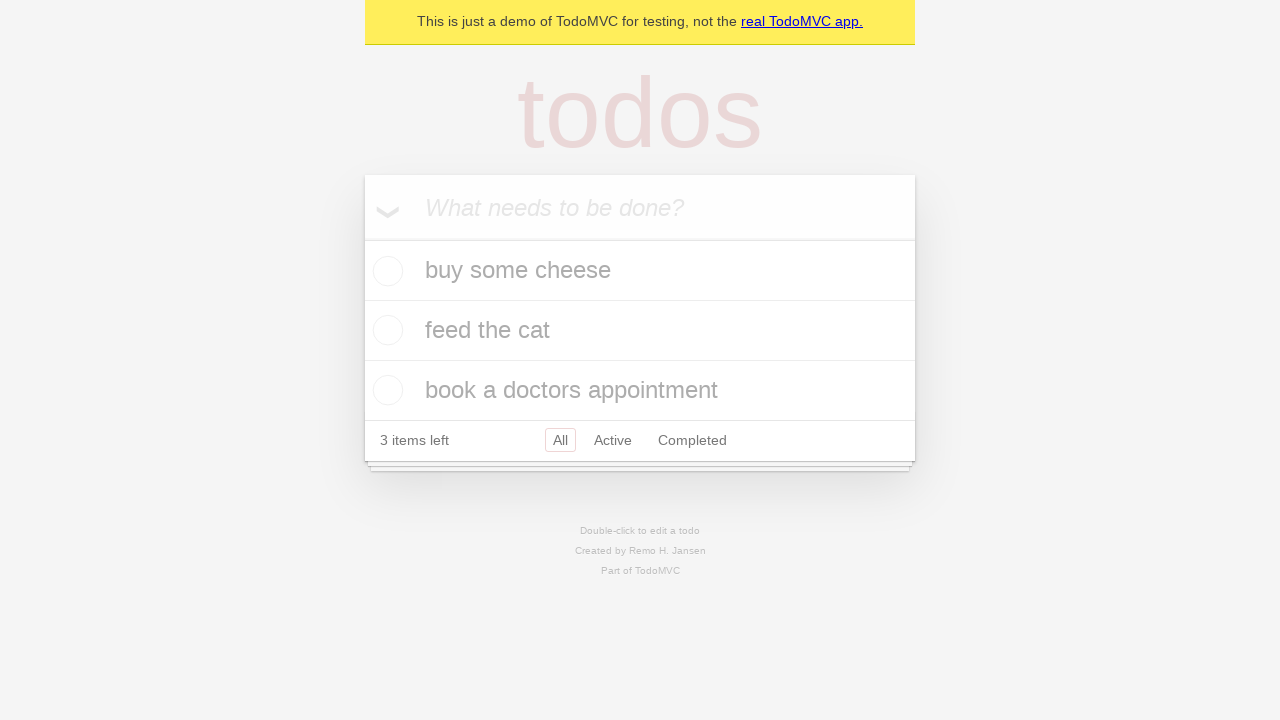

Waited for todo items to be present in the DOM
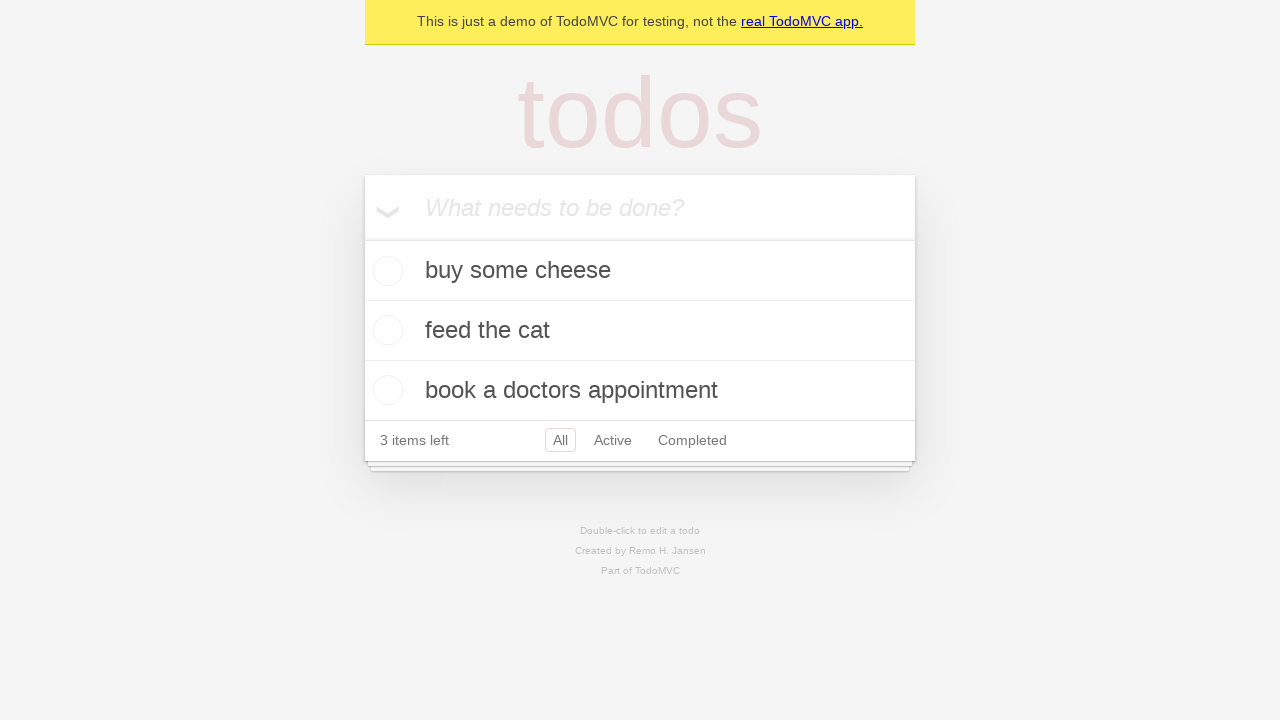

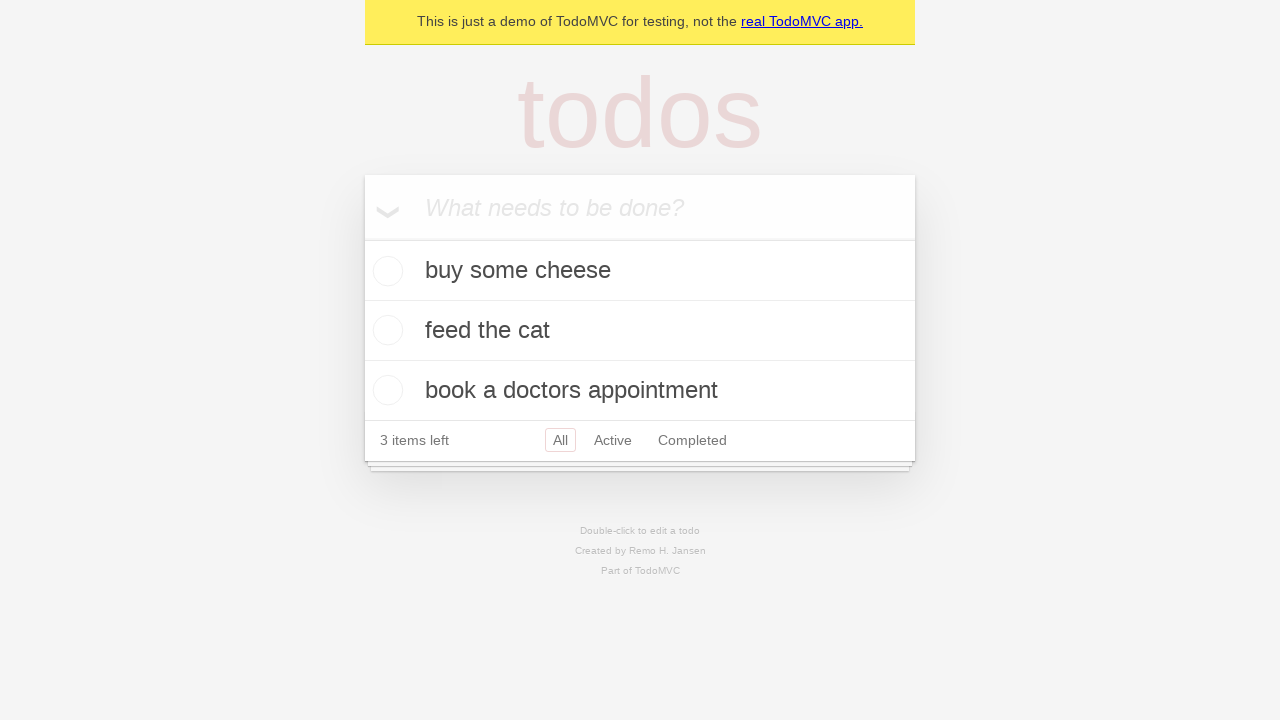